Tests the AngularJS homepage by entering a name in the input field and verifying the greeting message displays correctly with data binding

Starting URL: http://www.angularjs.org

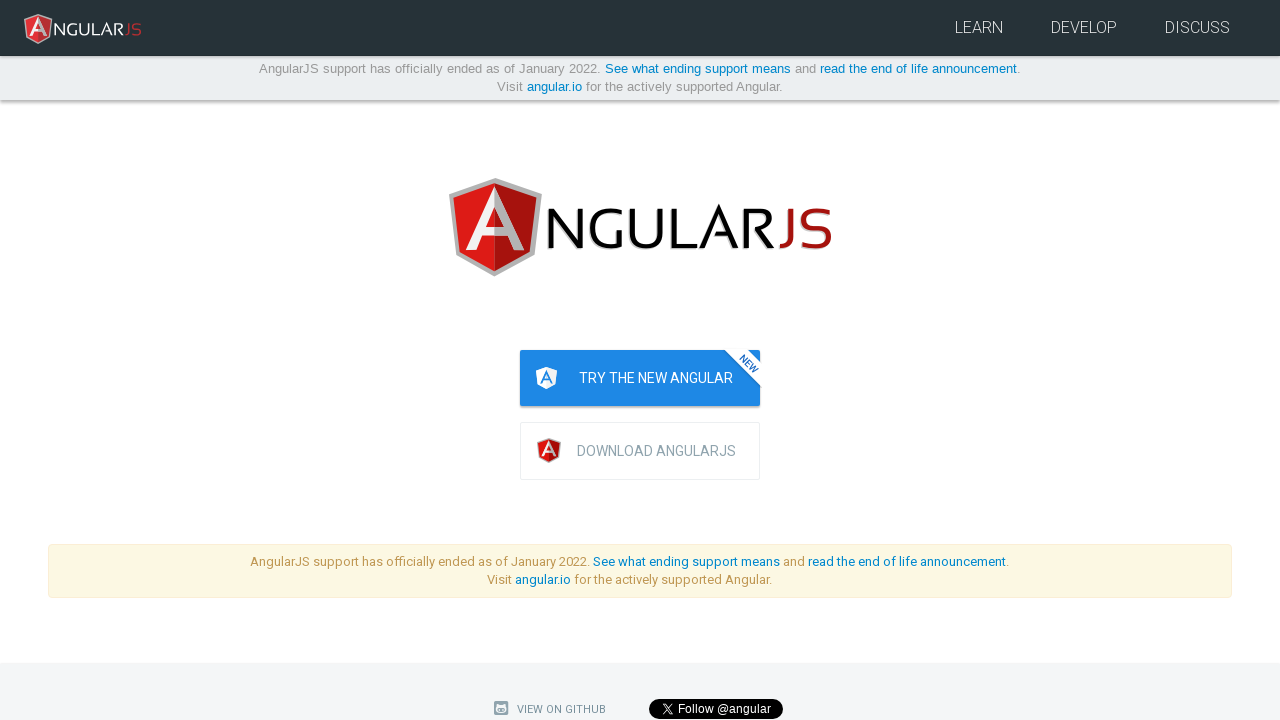

Filled name input field with 'Julie' on input[ng-model='yourName']
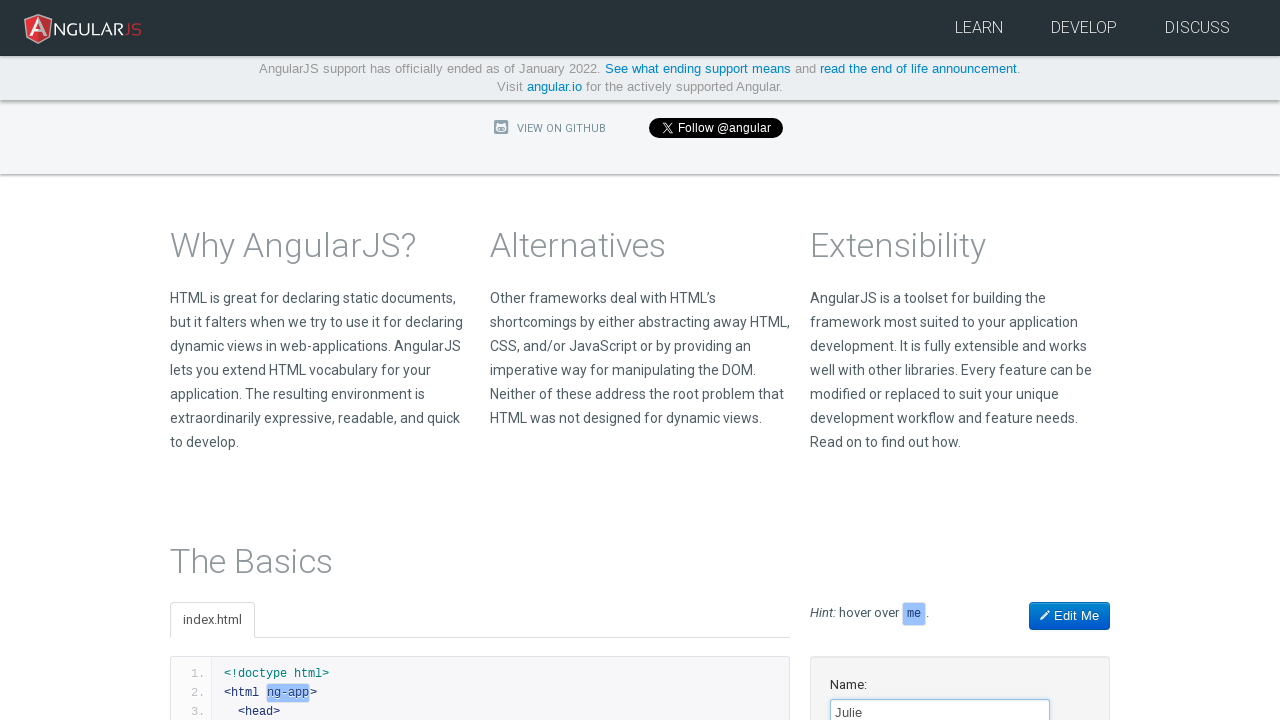

Greeting message 'Hello Julie!' appeared with data binding
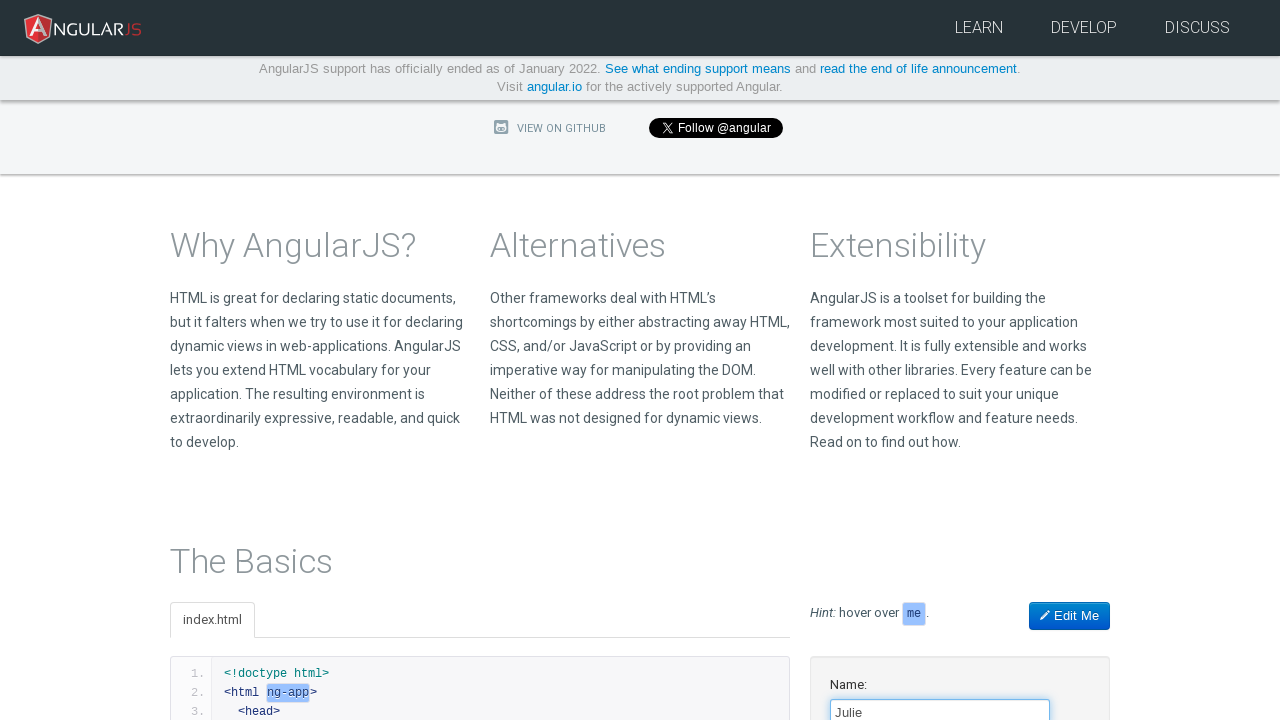

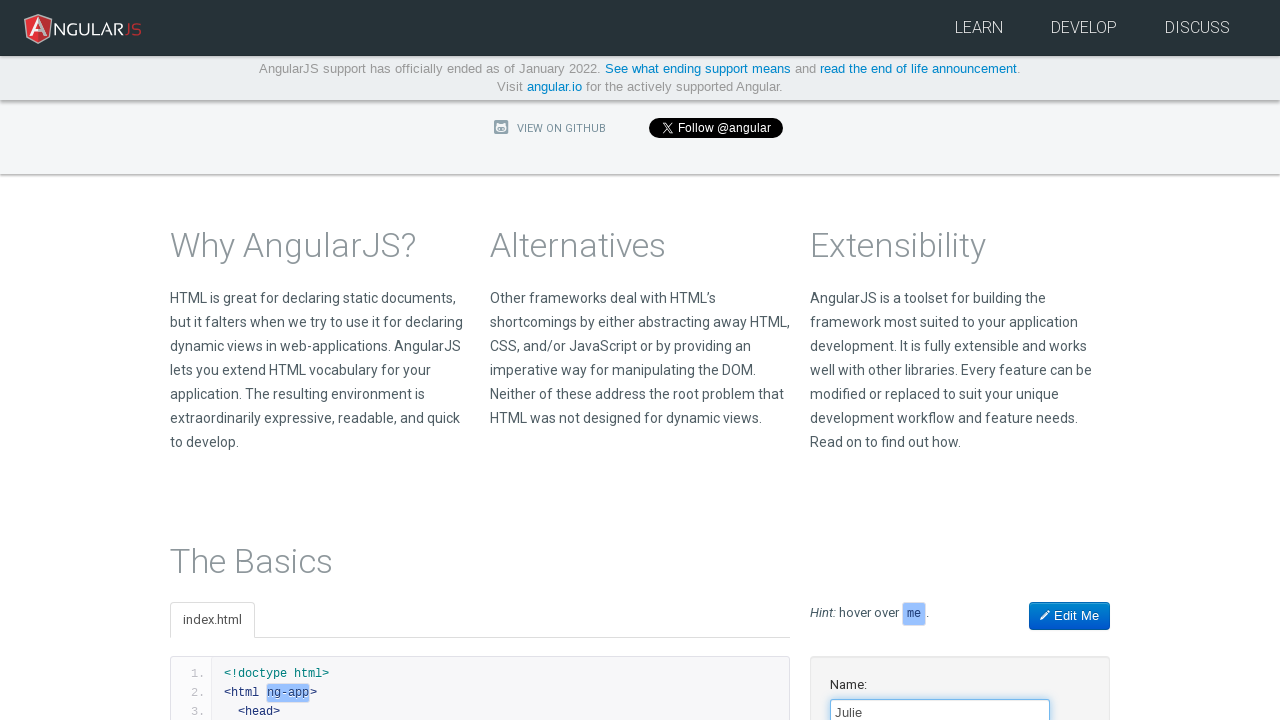